Solves a mathematical problem on the page by calculating a value, entering it into a form, checking robot checkboxes, and submitting the form

Starting URL: http://suninjuly.github.io/math.html

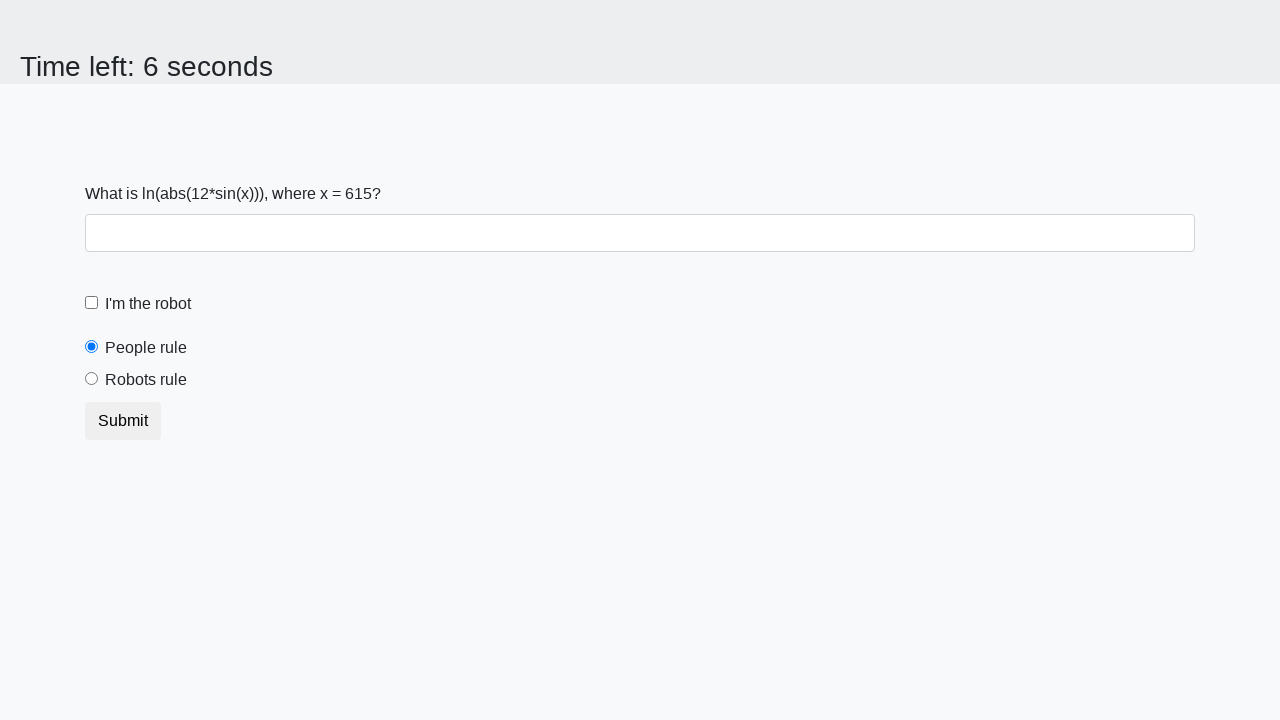

Retrieved the mathematical value from the page
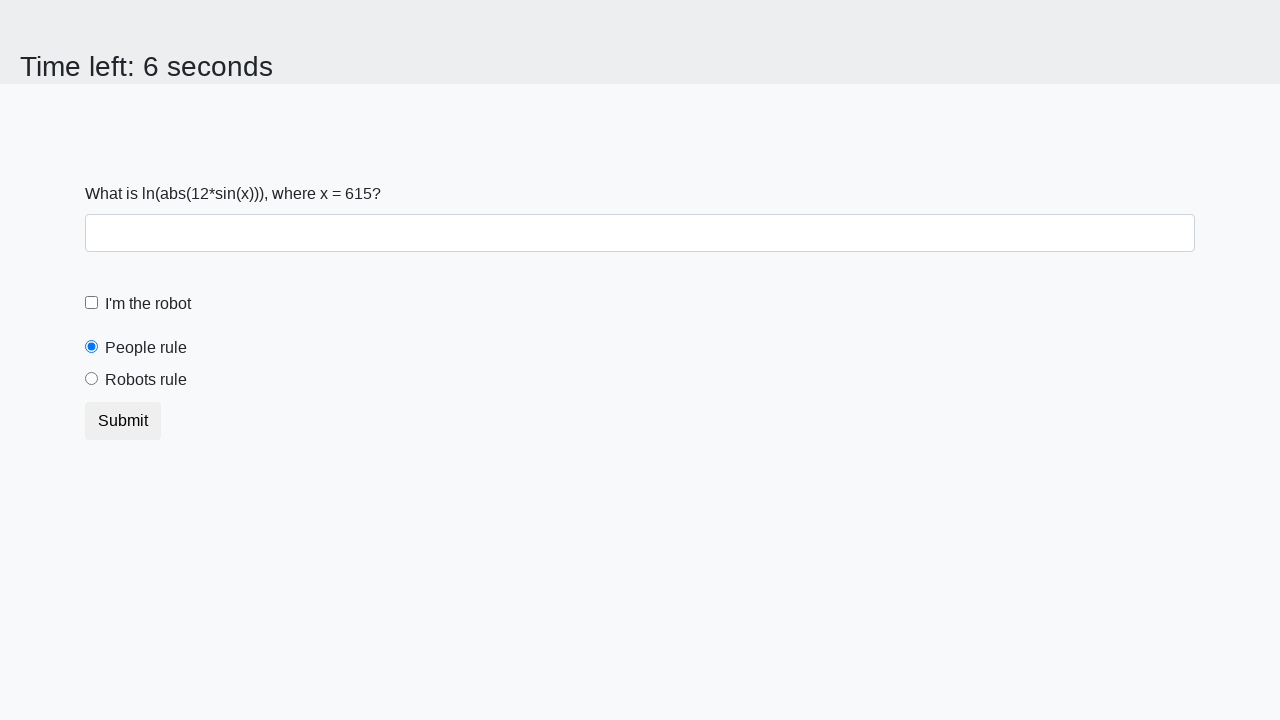

Calculated the answer using the mathematical formula
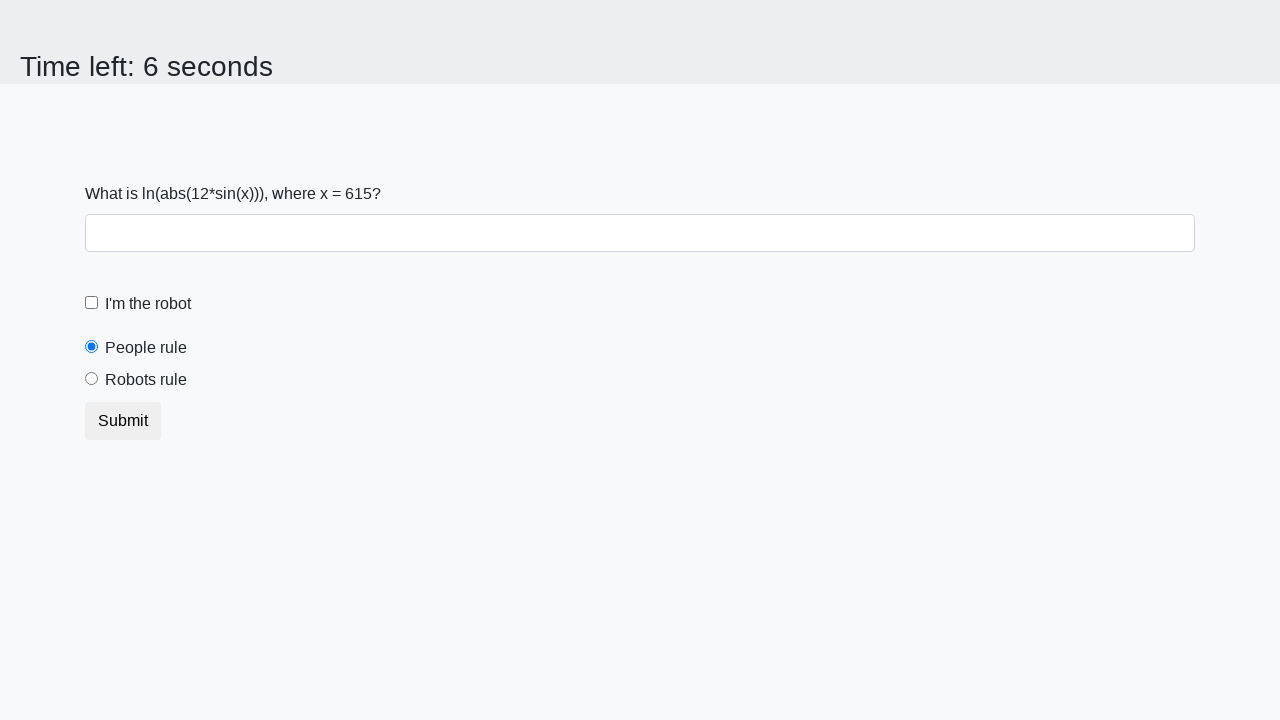

Filled the answer field with the calculated value on #answer
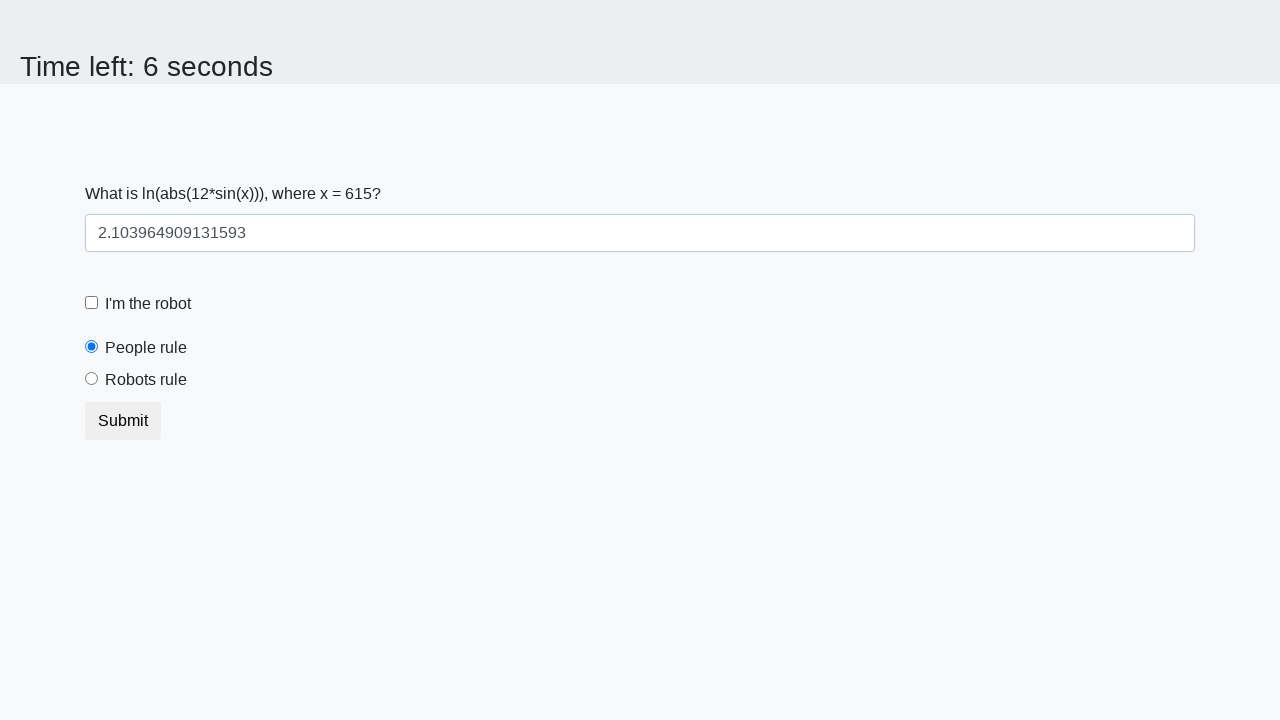

Clicked the robot checkbox at (148, 304) on label[for="robotCheckbox"]
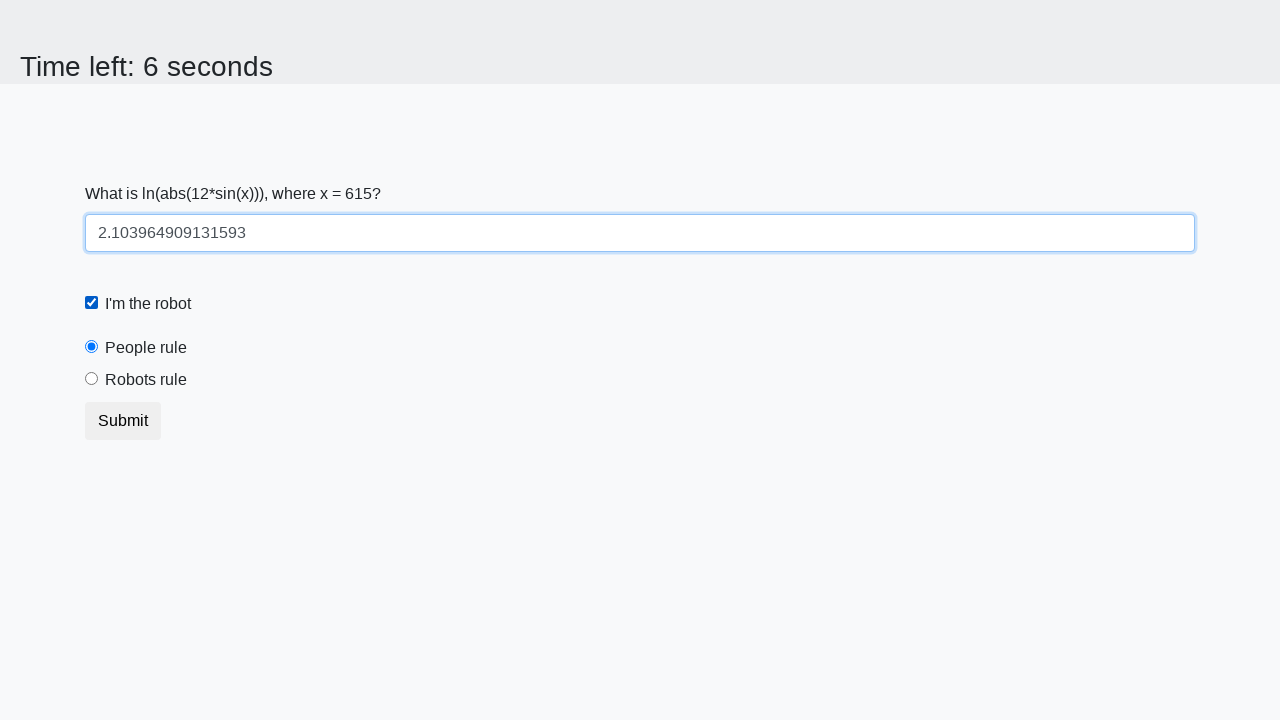

Clicked the robots rule radio button at (146, 380) on label[for="robotsRule"]
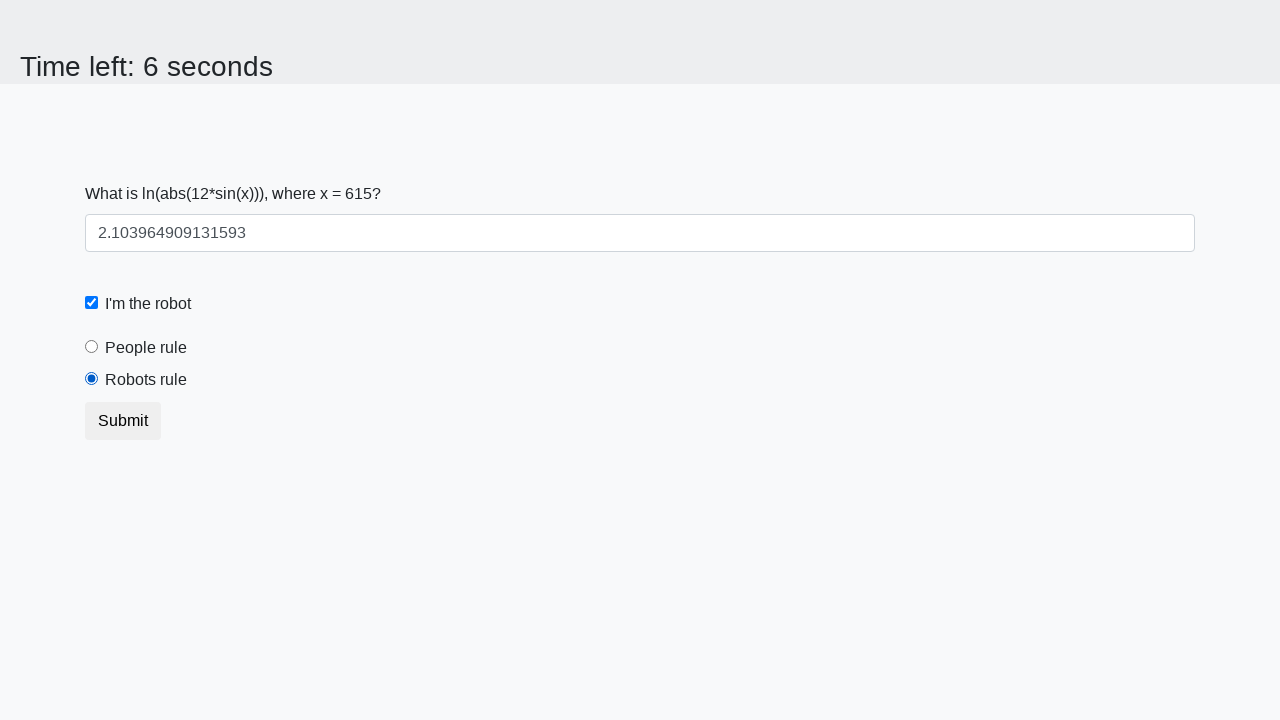

Submitted the form at (123, 421) on button[type="submit"]
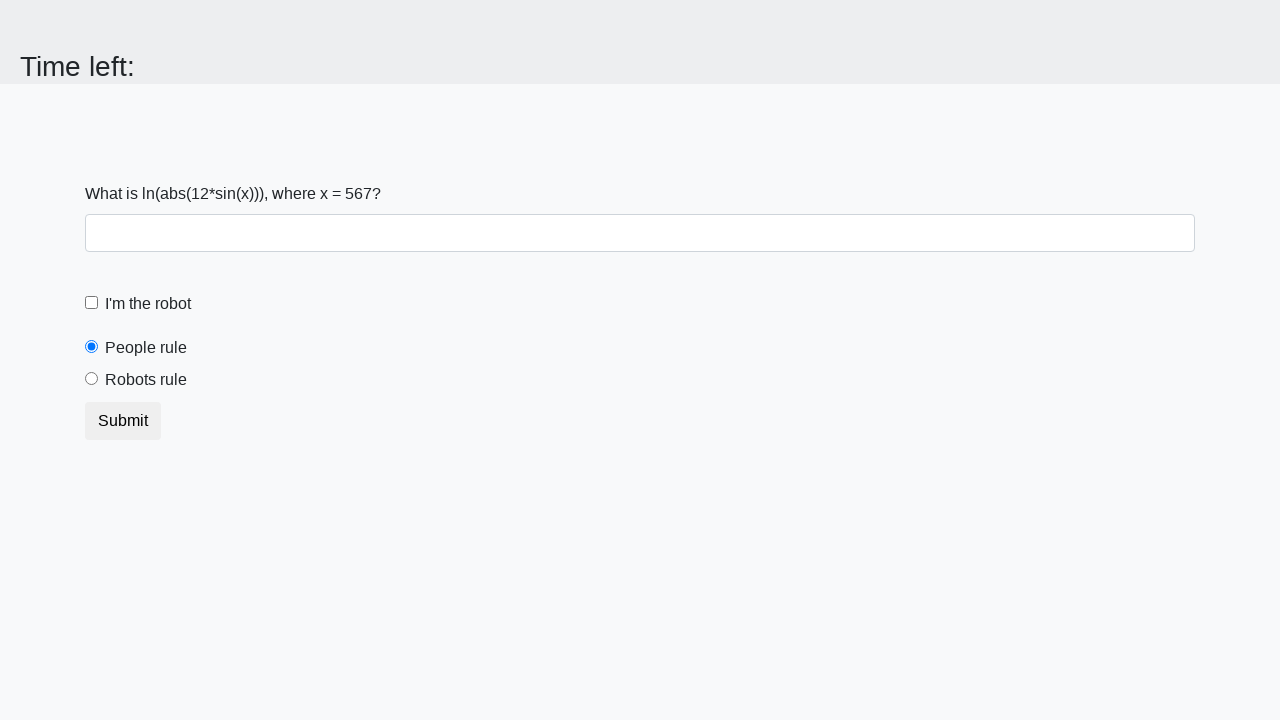

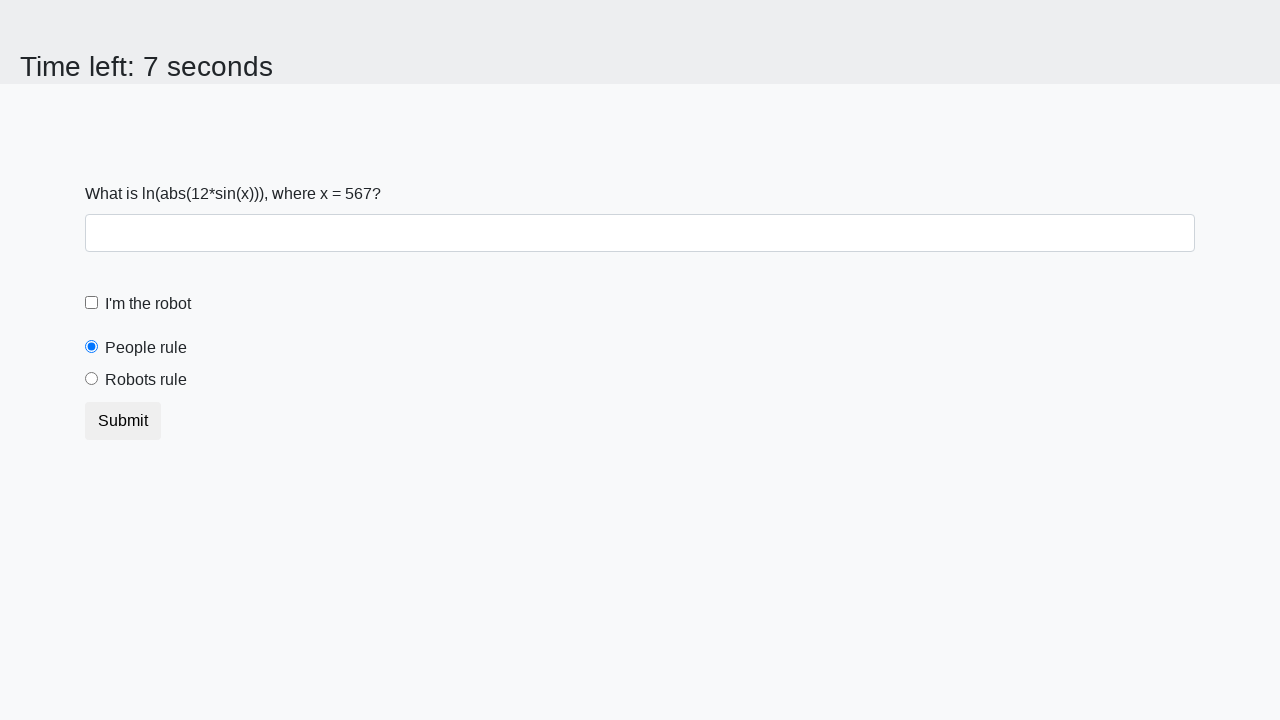